Navigates to WebdriverIO homepage and clicks the Get Started button to change focus state

Starting URL: https://webdriver.io

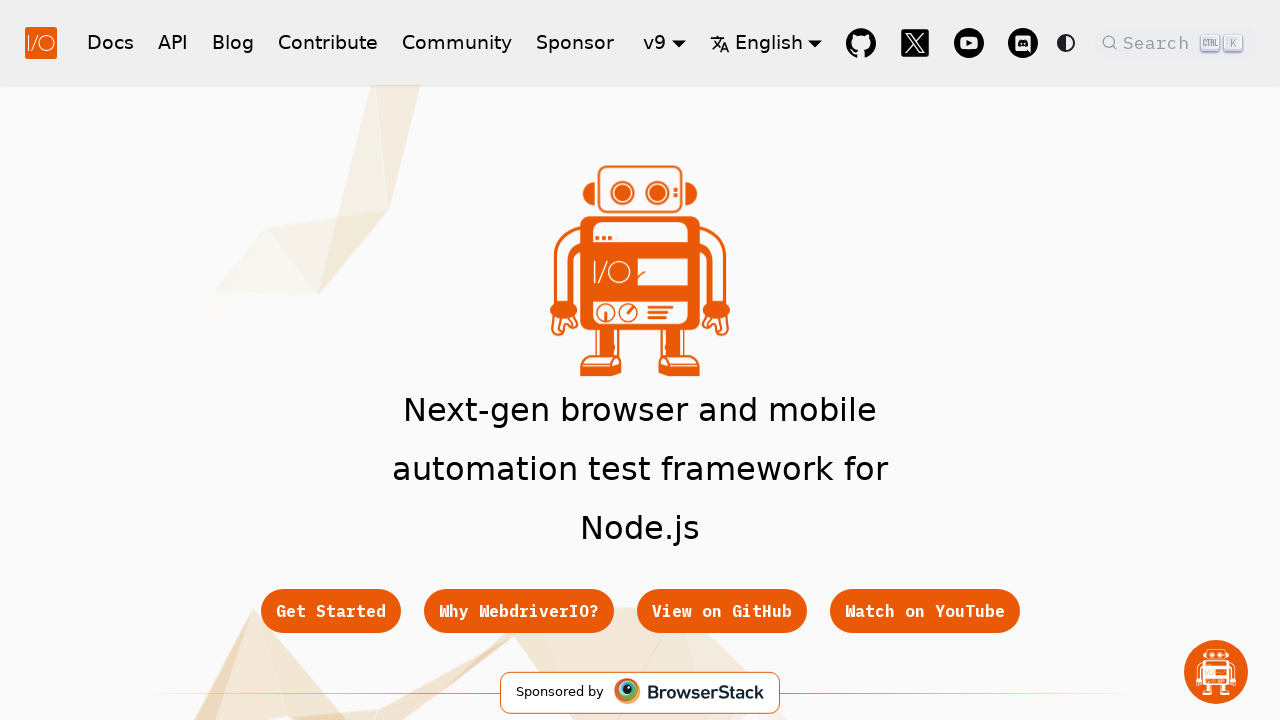

Get Started button is visible and ready to interact with
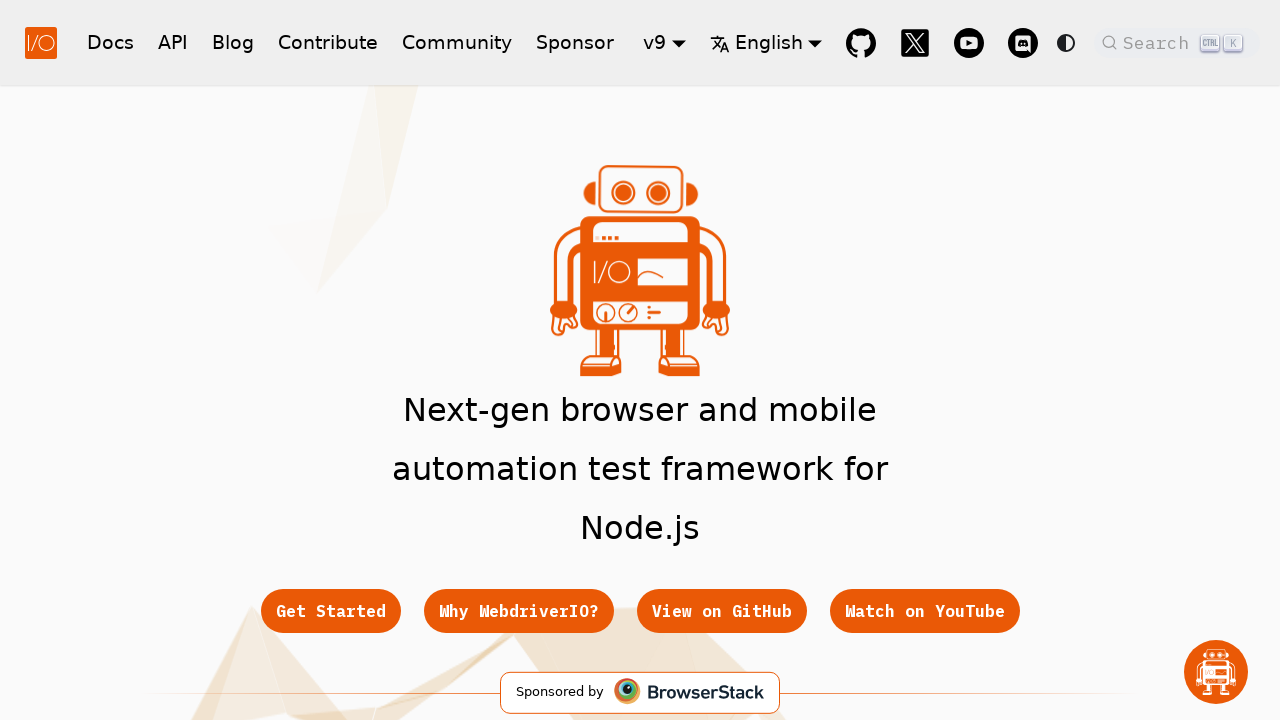

Clicked Get Started button to change focus state at (330, 611) on a[href="/docs/gettingstarted"].getStarted_Sjon
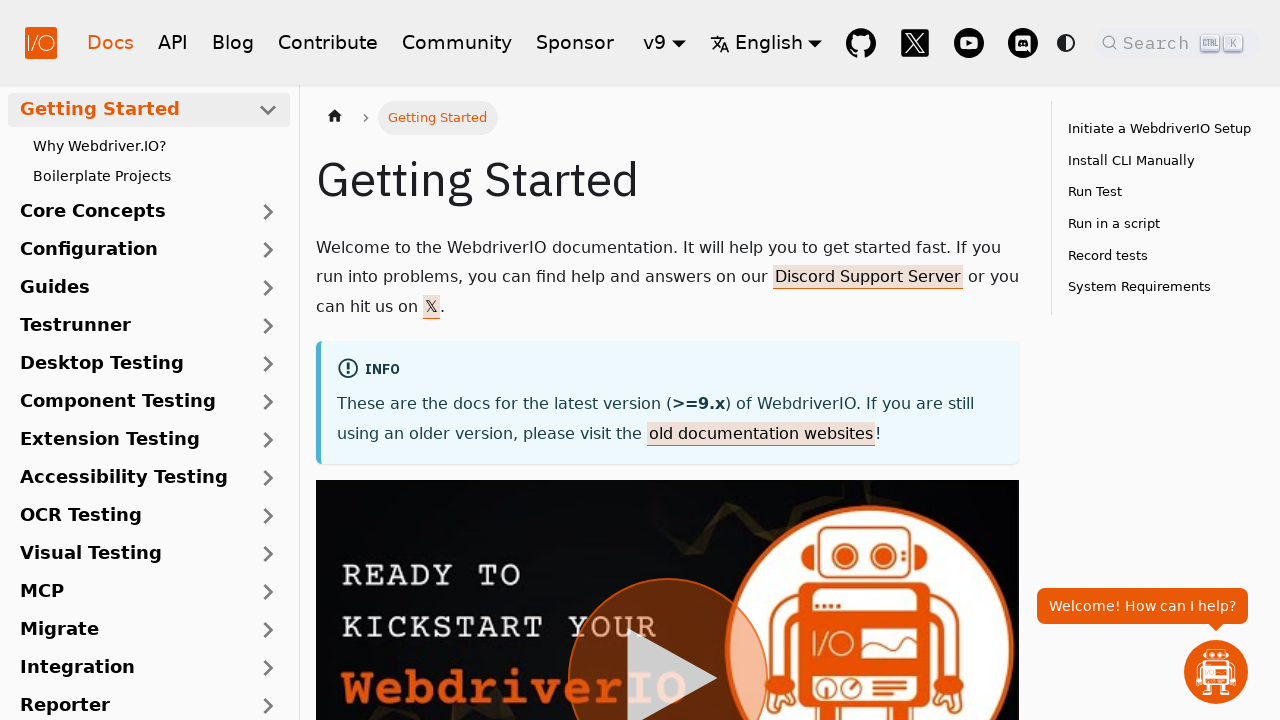

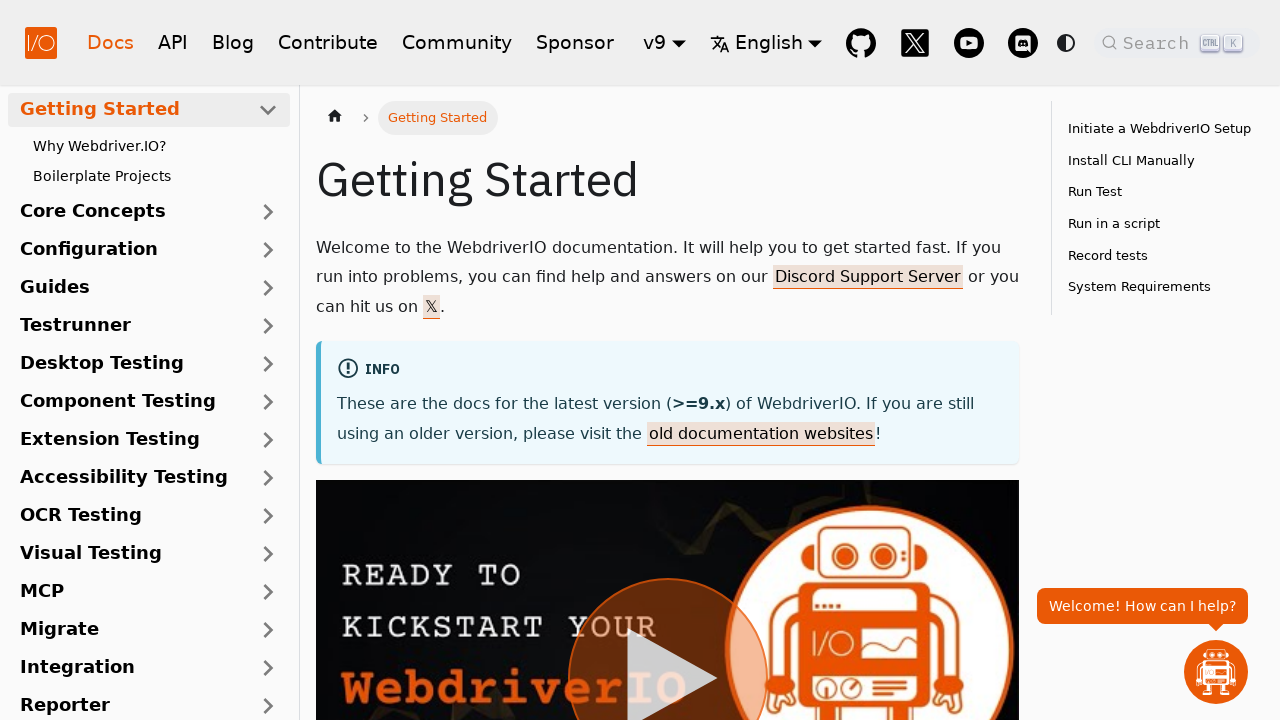